Tests a practice registration form by filling in personal details including name, email, gender, phone number, date of birth, subjects, hobbies, address, and state/city selections, then verifies the submitted data appears correctly in a confirmation modal.

Starting URL: https://demoqa.com/automation-practice-form

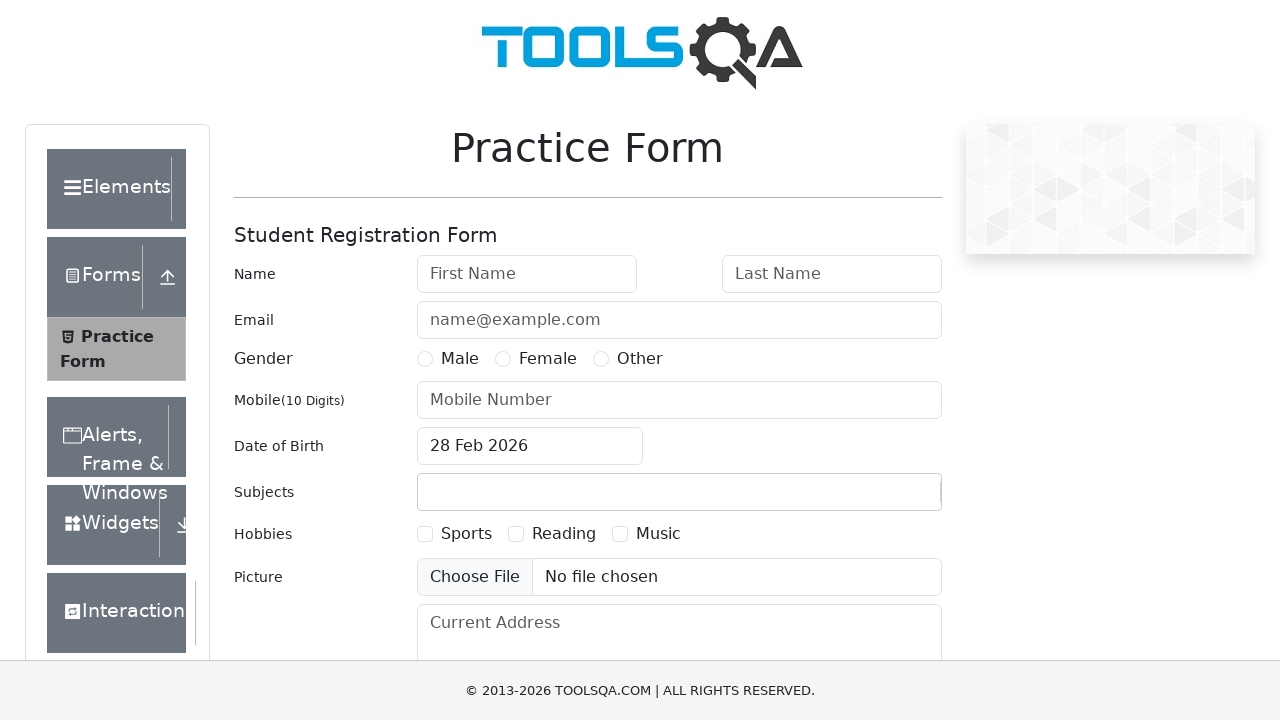

Removed fixed banner element
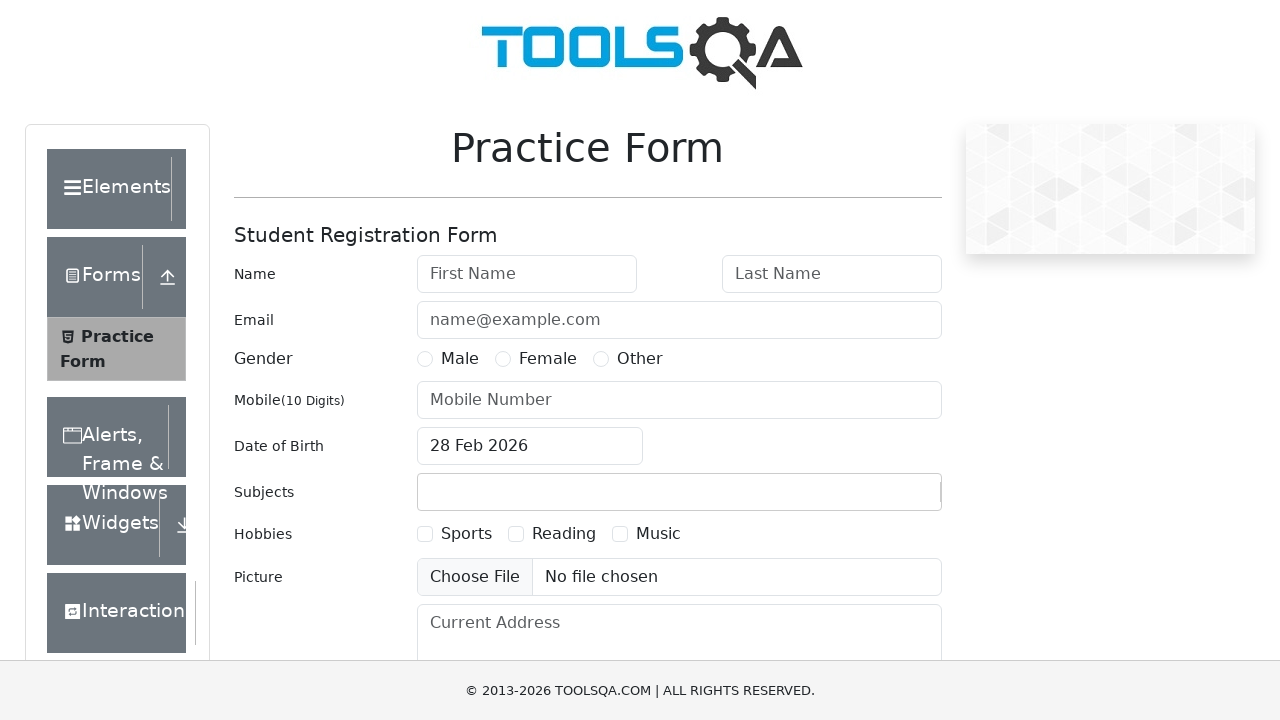

Removed footer element
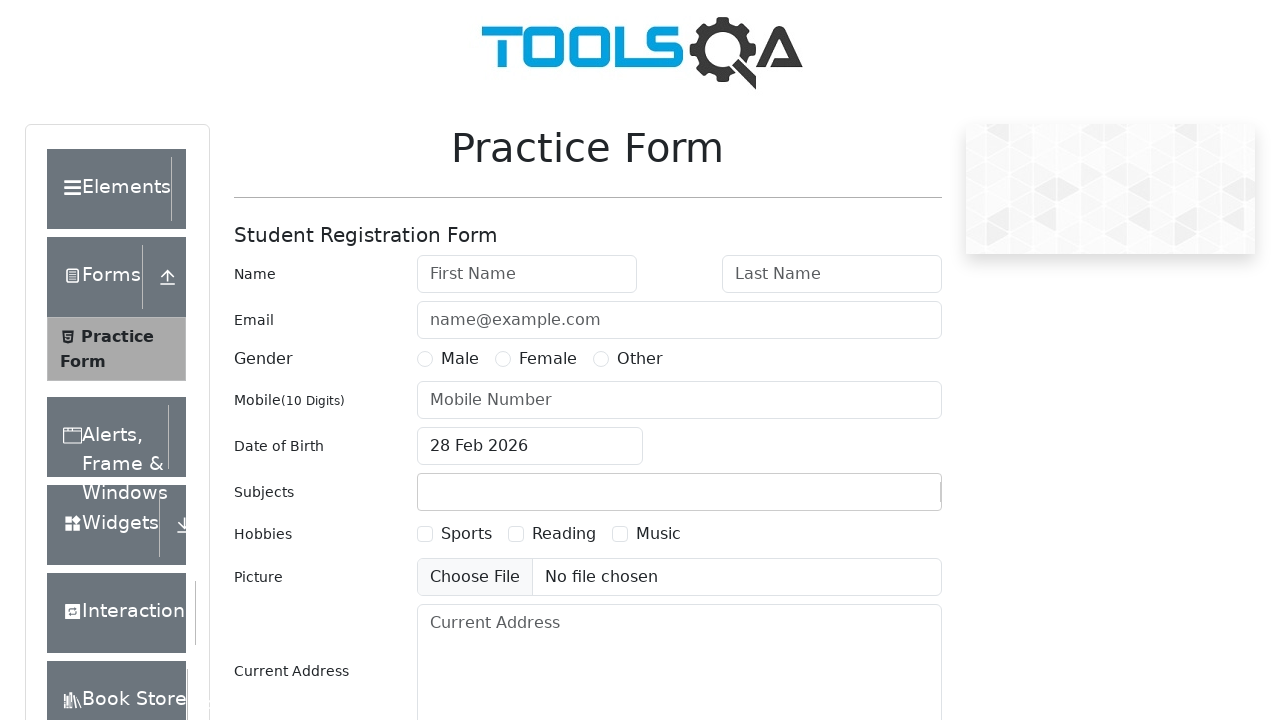

Filled first name with 'Sergey' on #firstName
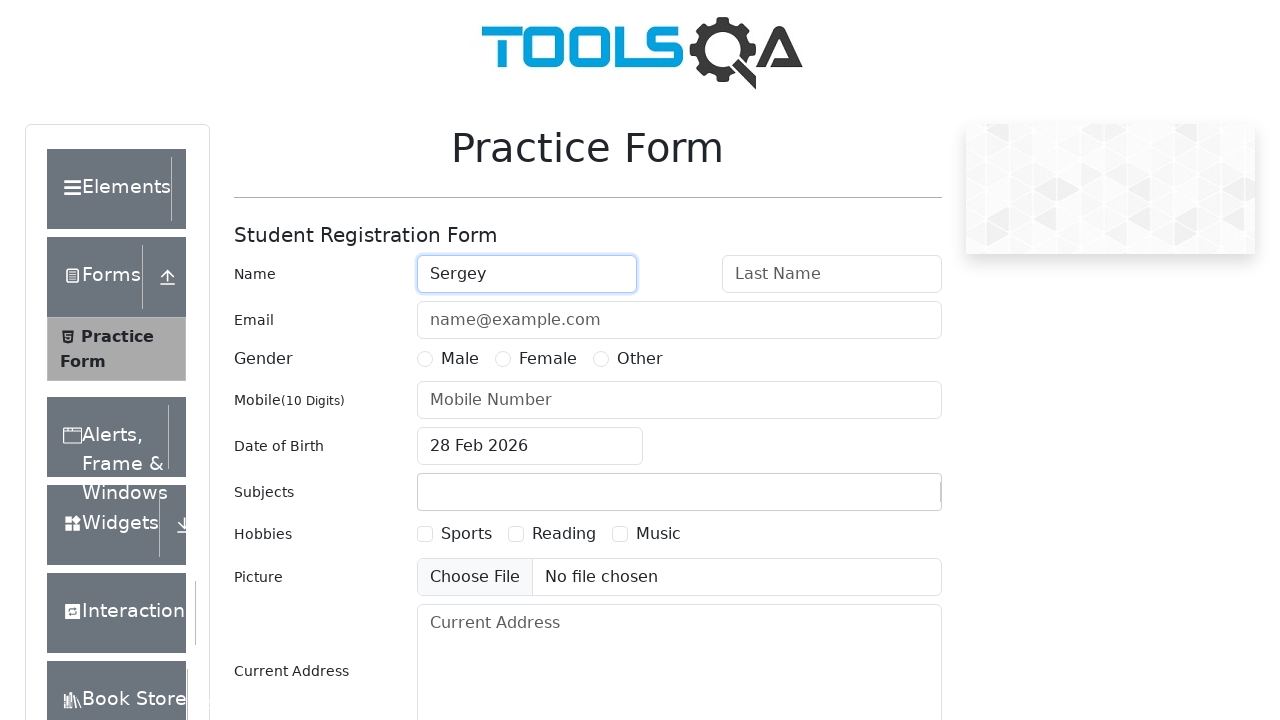

Filled last name with 'Esenin' on #lastName
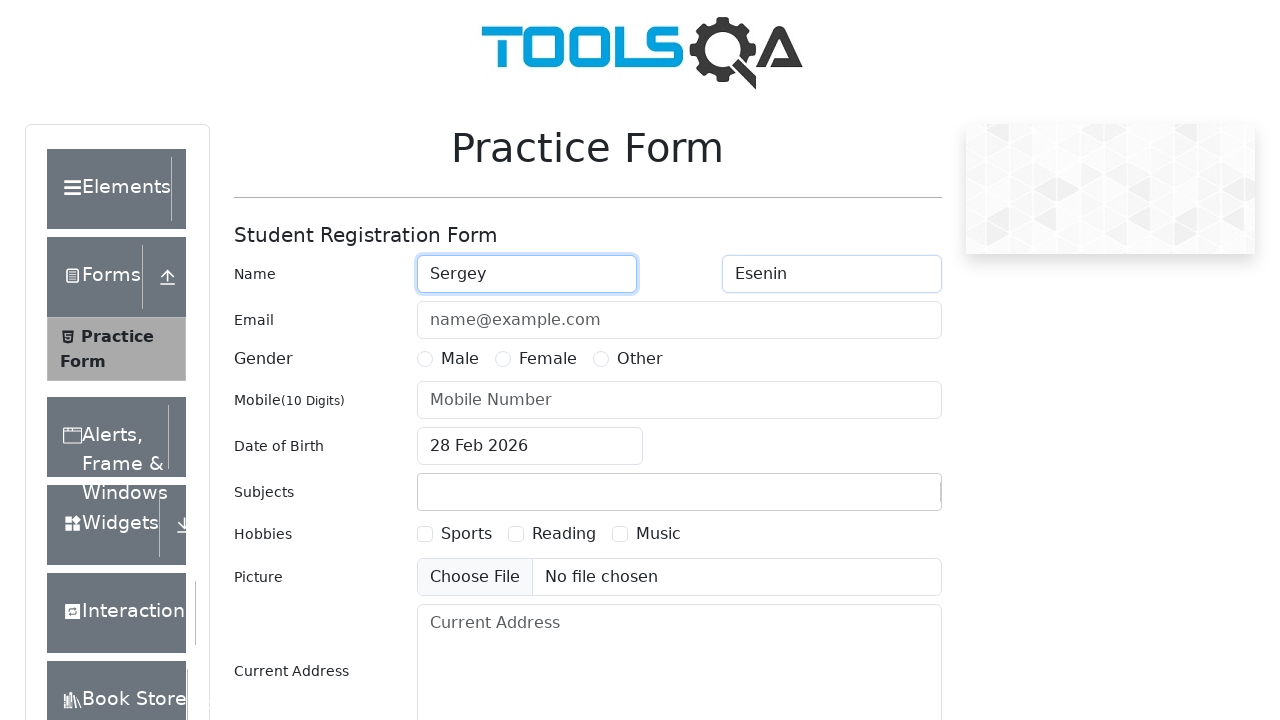

Filled email with 'esenin@mail.ru' on #userEmail
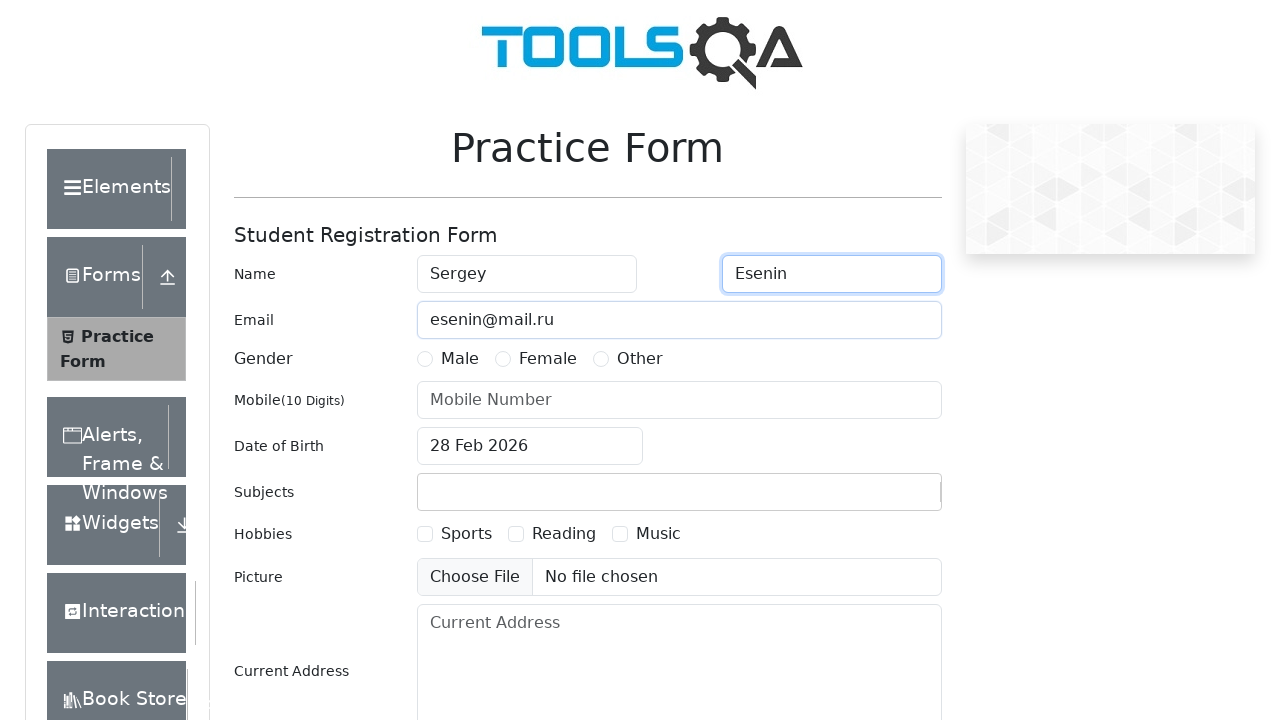

Selected gender as Male at (460, 359) on #genterWrapper >> text=Male
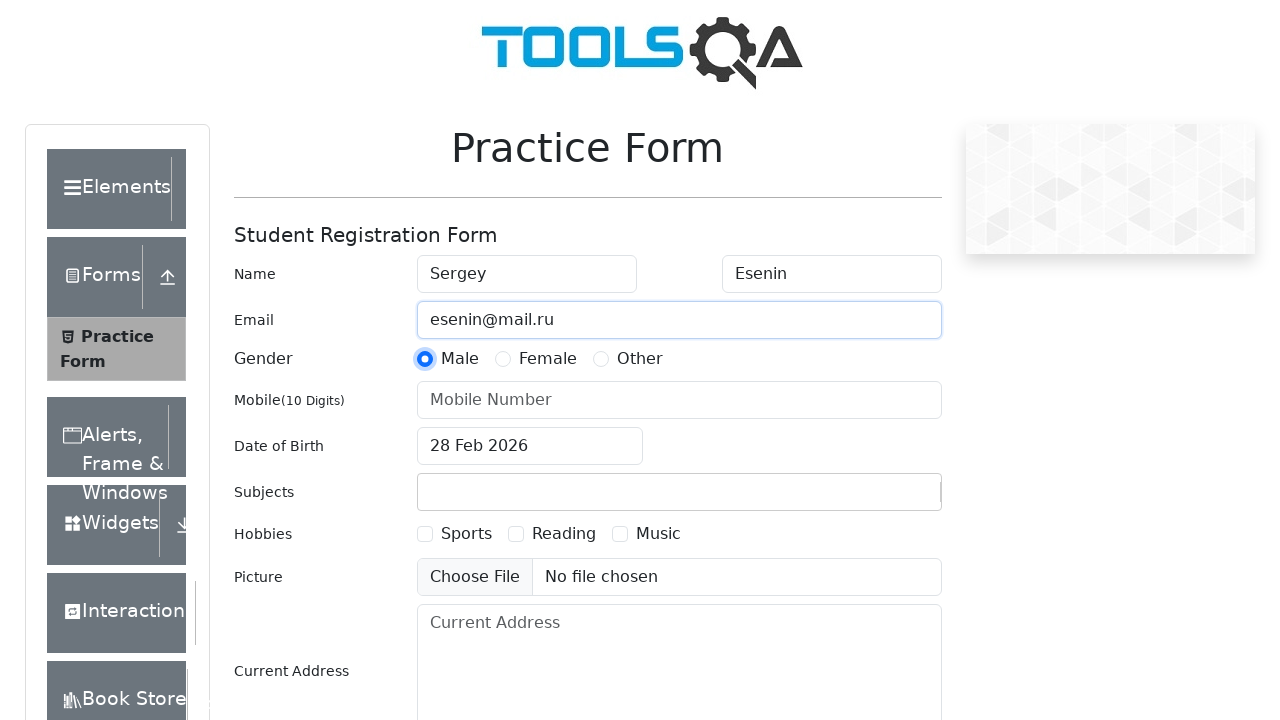

Filled phone number with '1234567890' on #userNumber
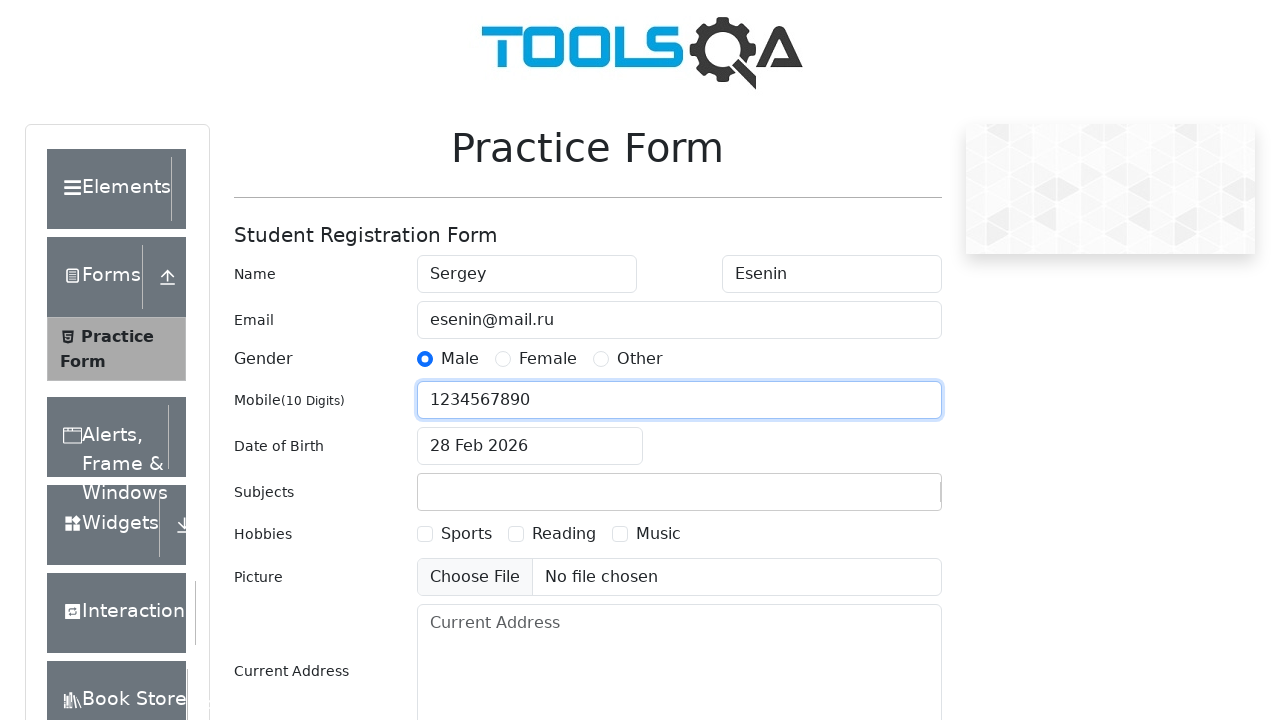

Clicked date of birth input field at (530, 446) on #dateOfBirthInput
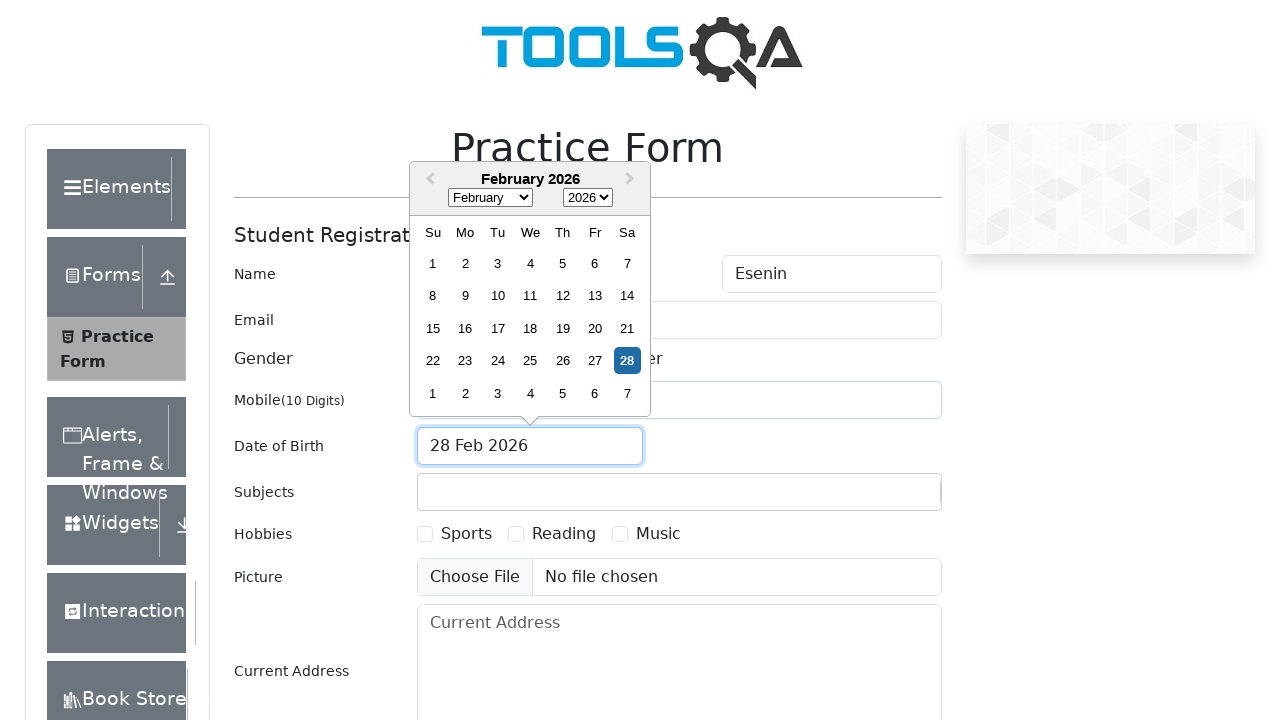

Selected September as birth month on .react-datepicker__month-select
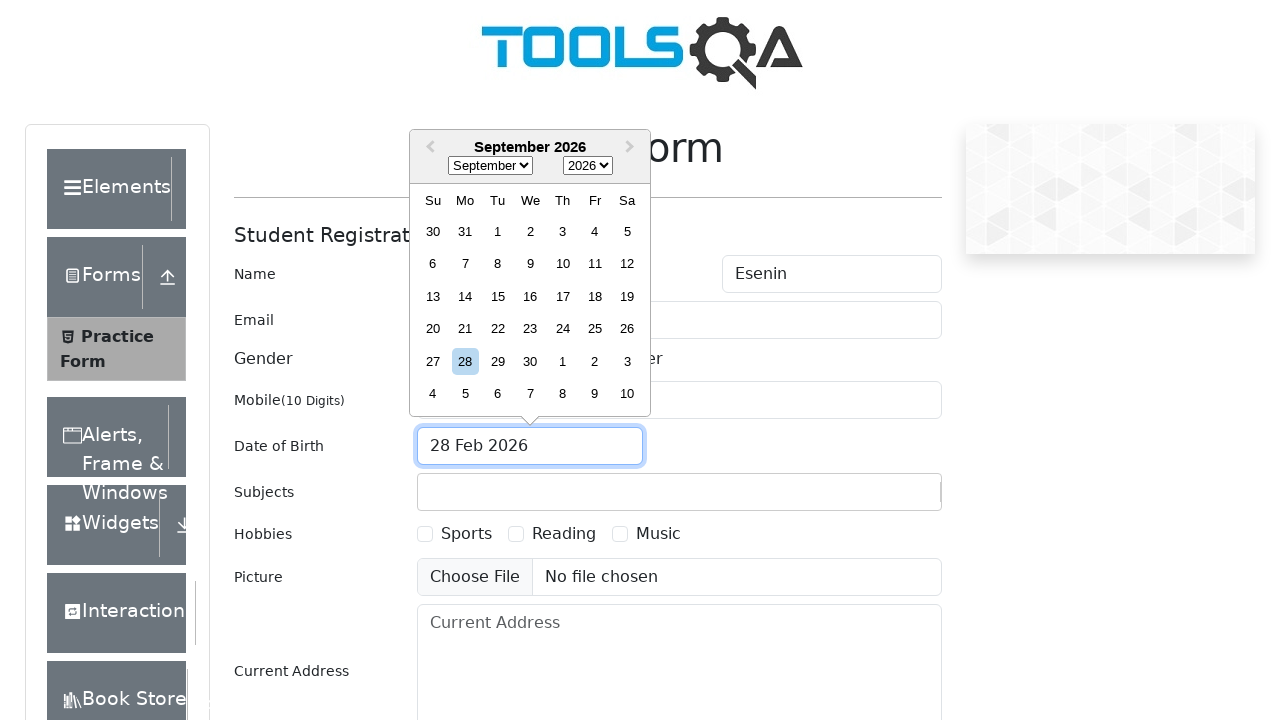

Selected 1900 as birth year on .react-datepicker__year-select
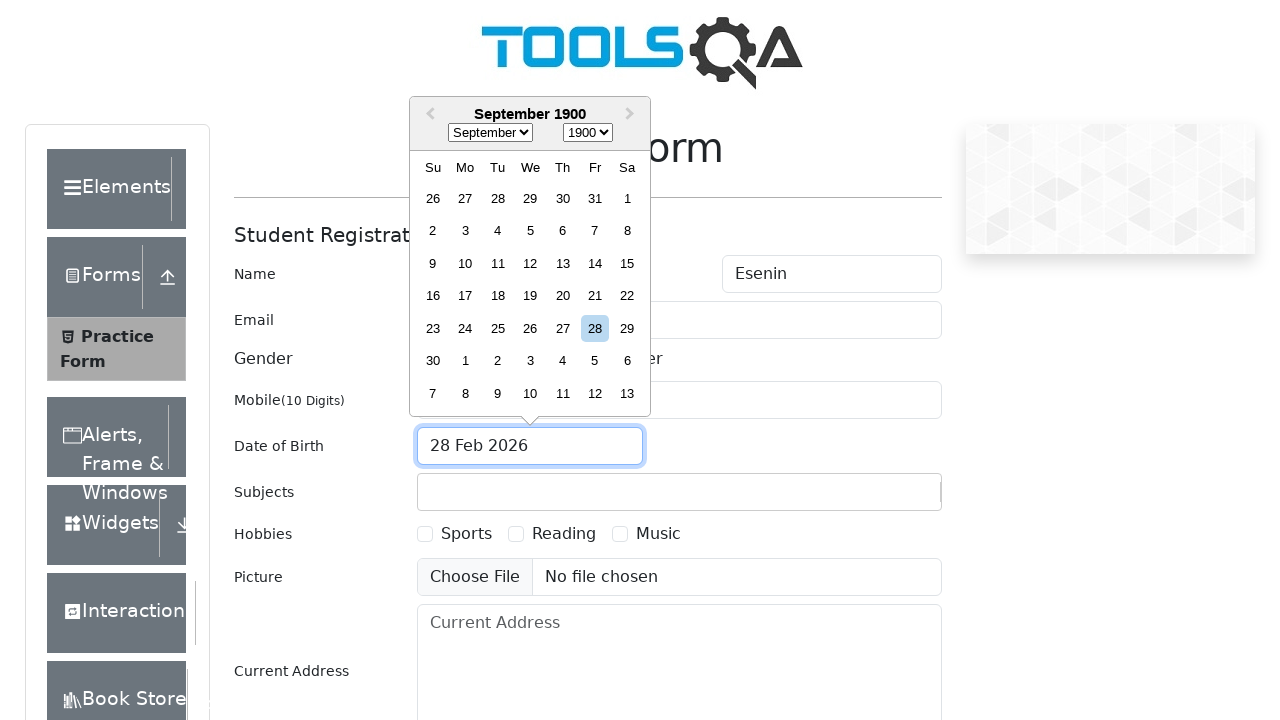

Selected 21st day of birth at (595, 296) on .react-datepicker__day--021
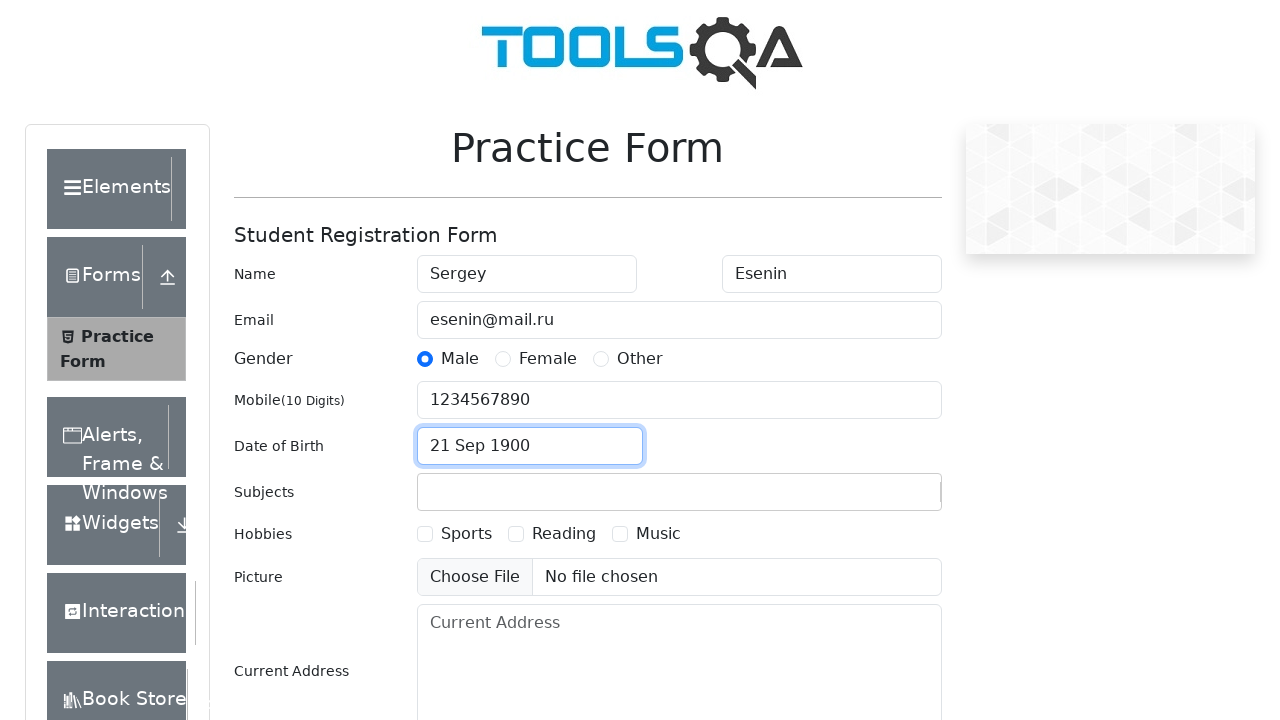

Typed 'b' in subjects input field on #subjectsInput
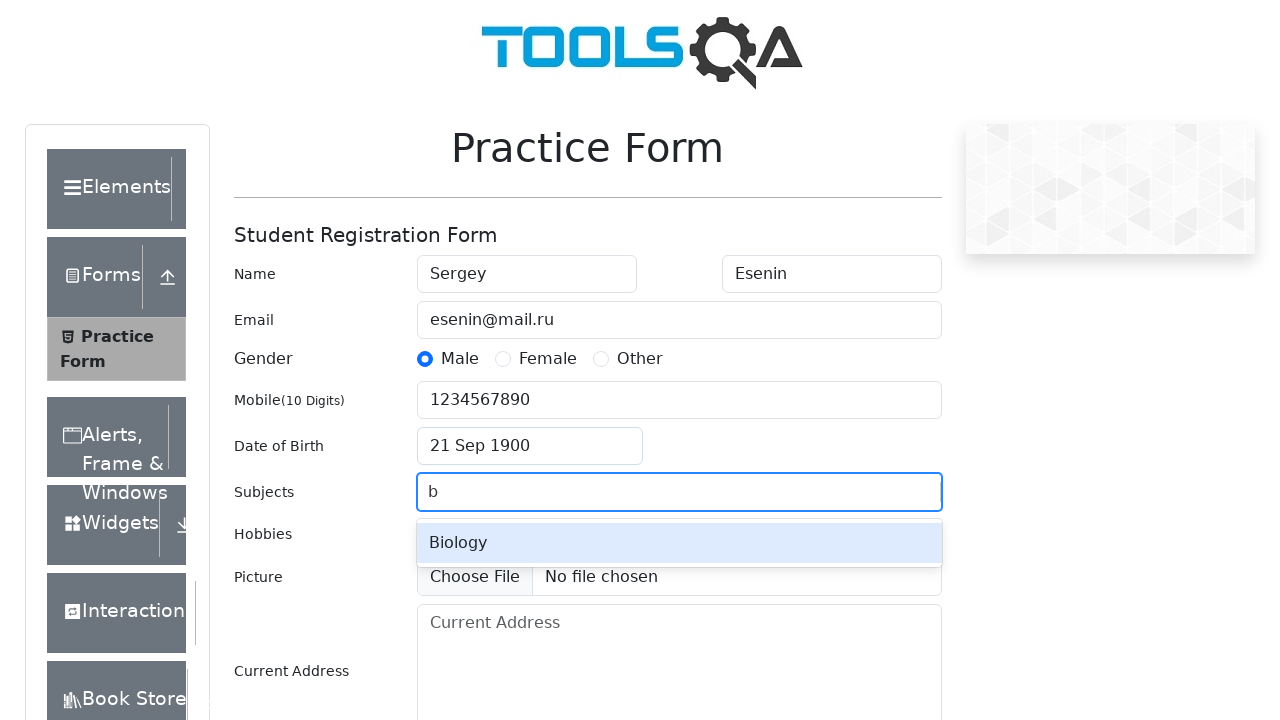

Pressed Enter to select subject on #subjectsInput
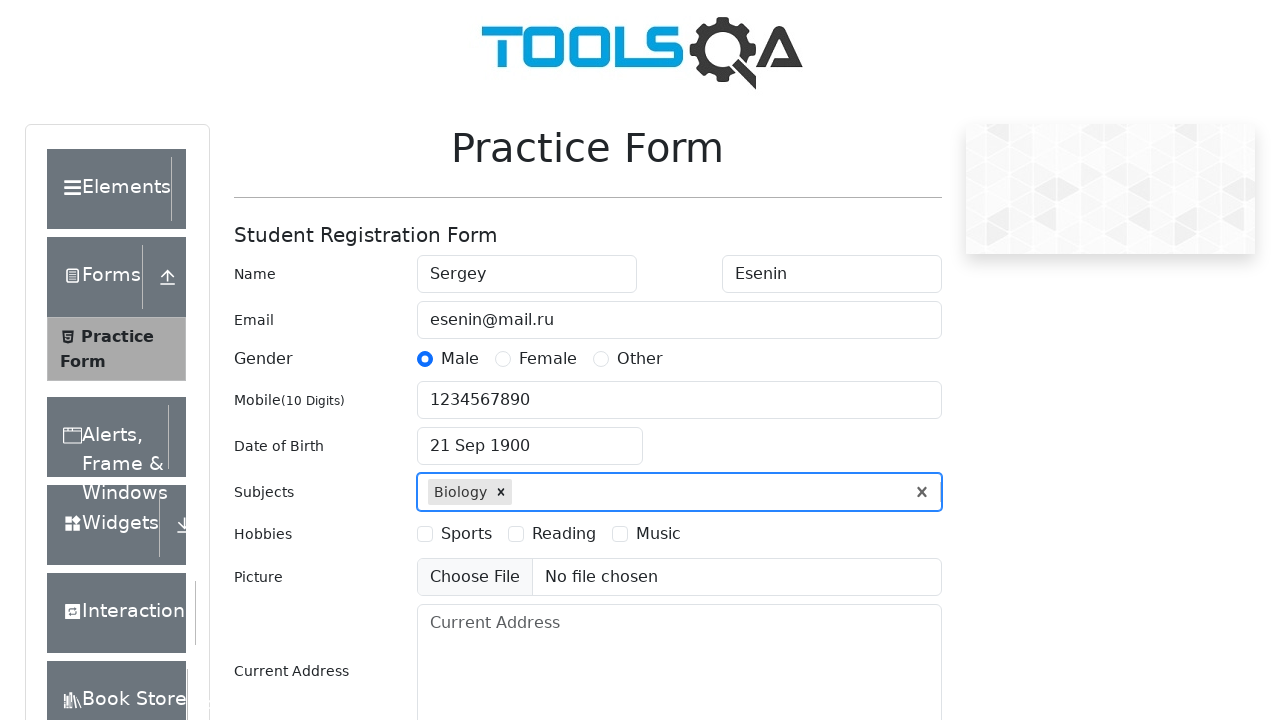

Selected Reading as hobby at (564, 534) on #hobbiesWrapper >> text=Reading
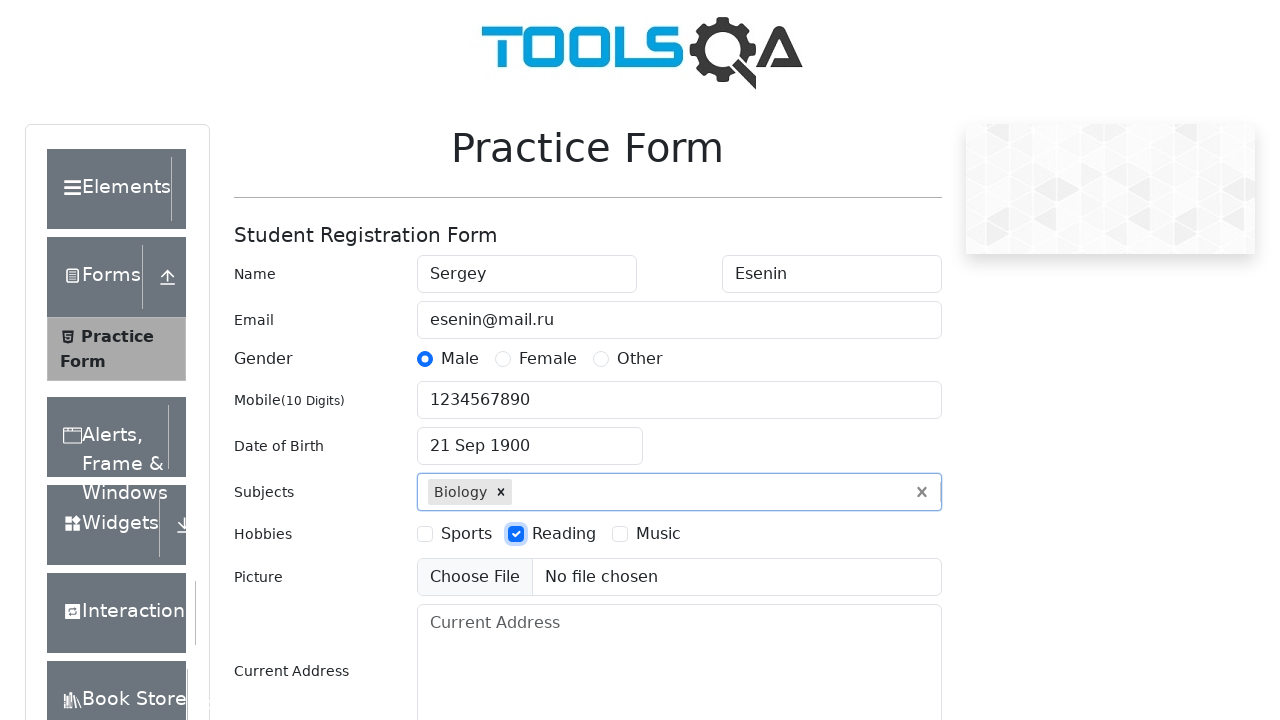

Filled address with 'Konstantinovo' on #currentAddress
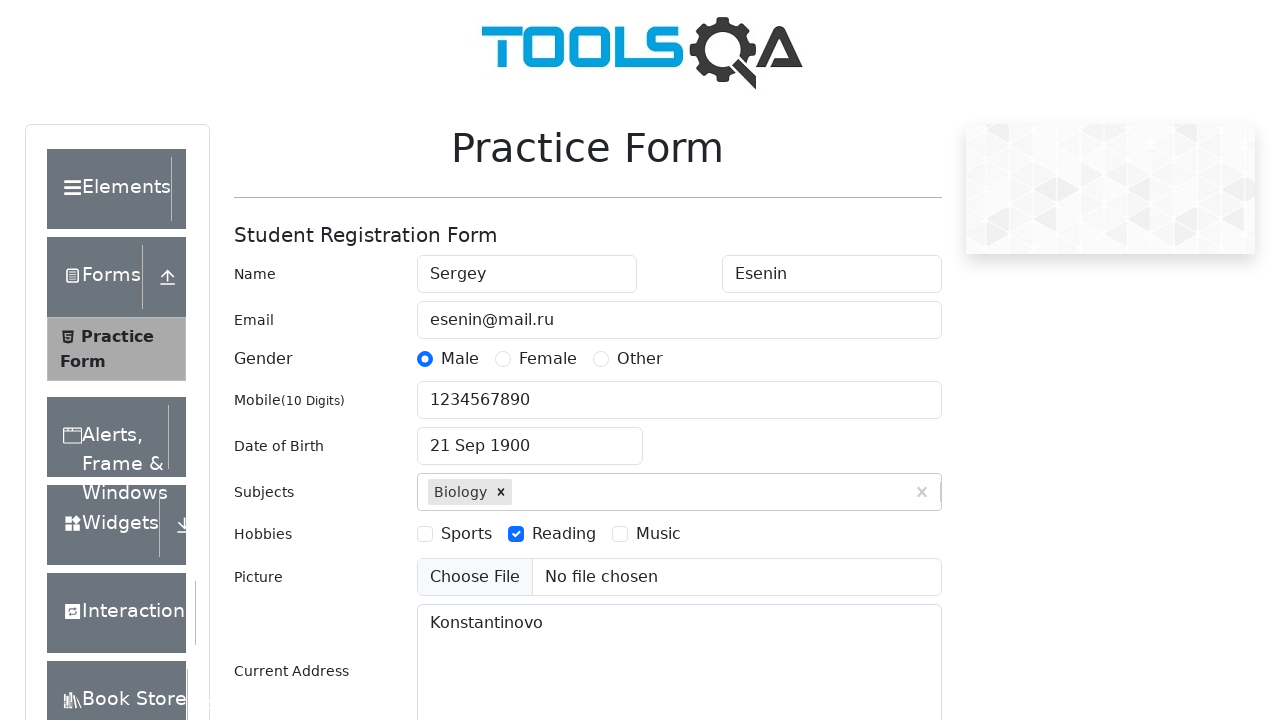

Clicked state dropdown at (527, 437) on #state
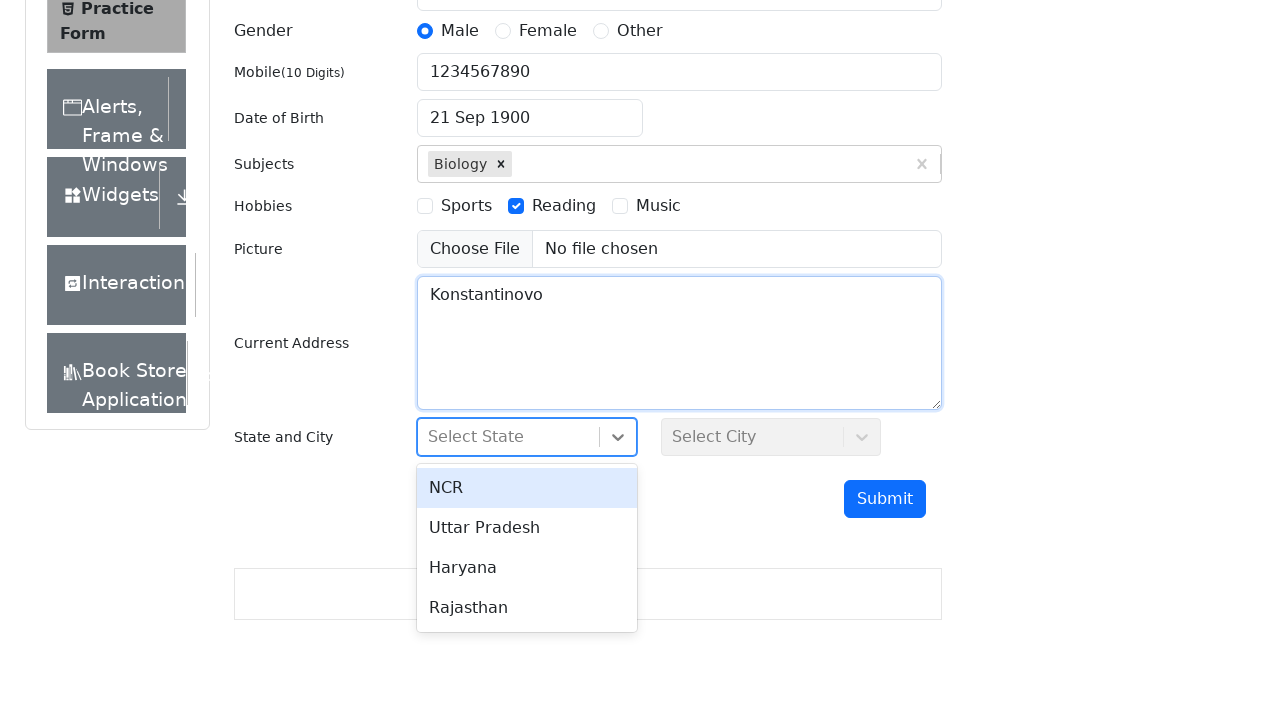

Selected Uttar Pradesh as state at (527, 528) on #stateCity-wrapper >> text=Uttar Pradesh
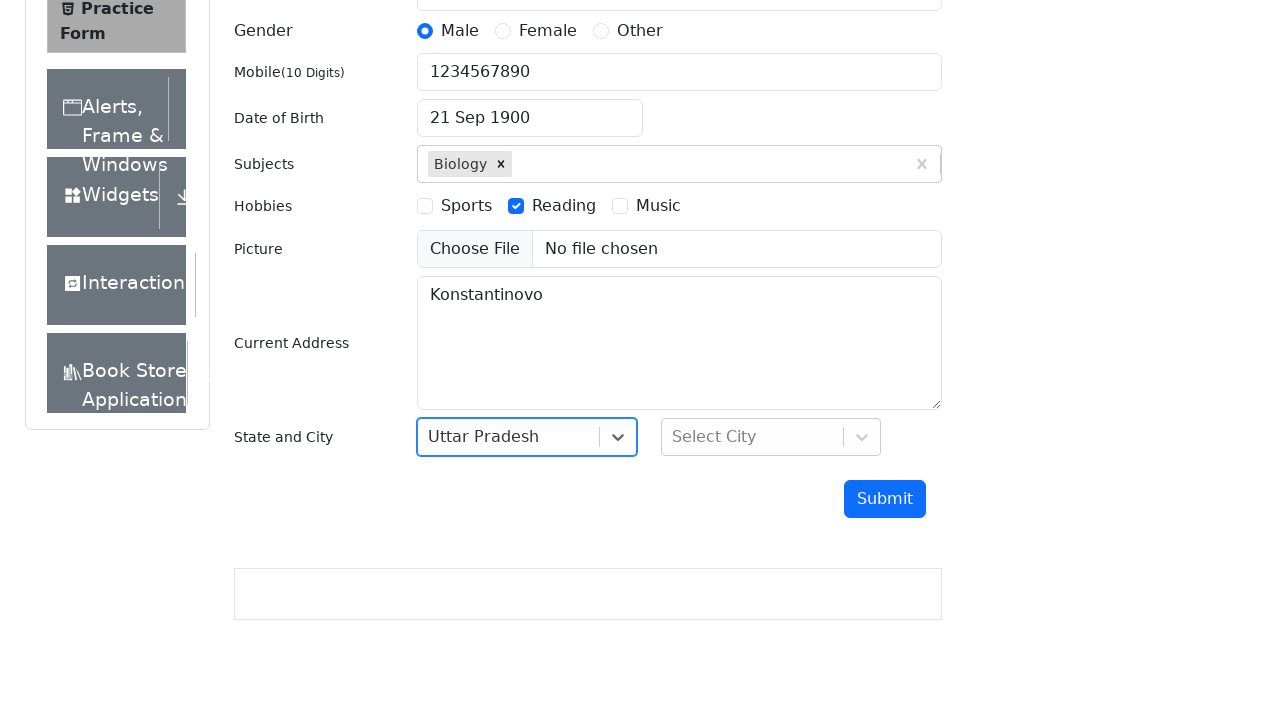

Clicked city dropdown at (771, 437) on #city
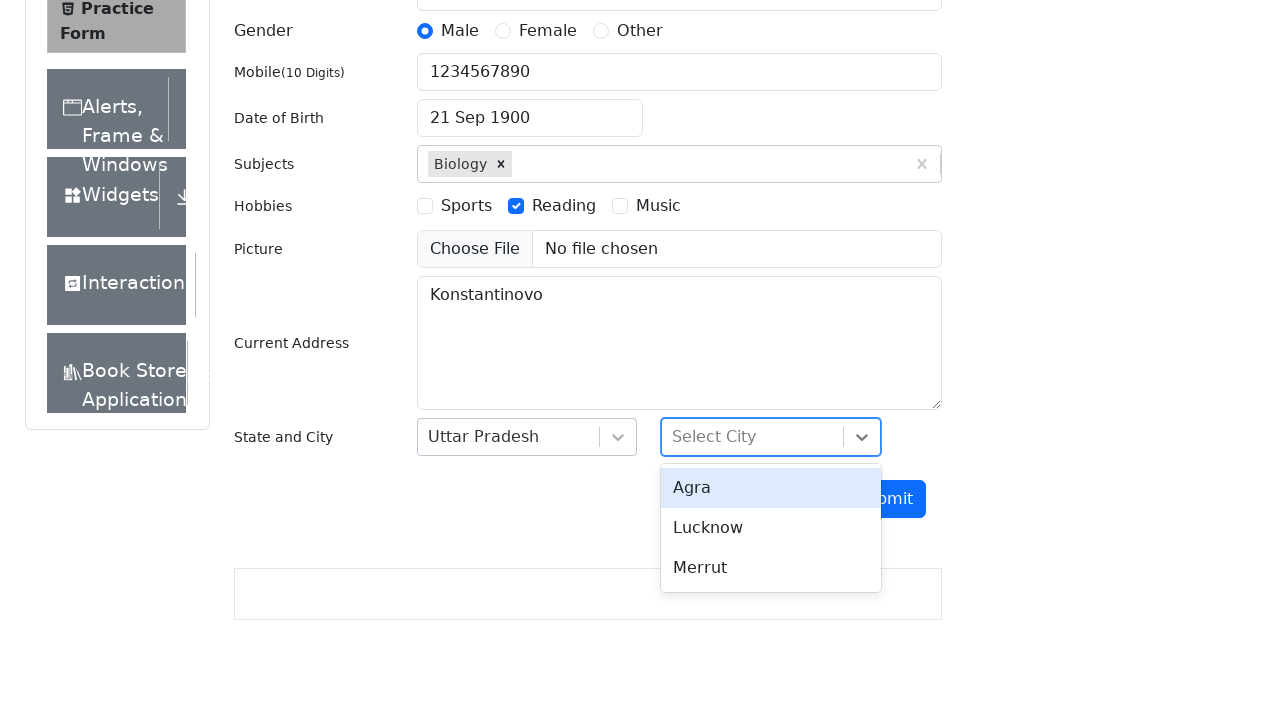

Selected Lucknow as city at (771, 528) on #stateCity-wrapper >> text=Lucknow
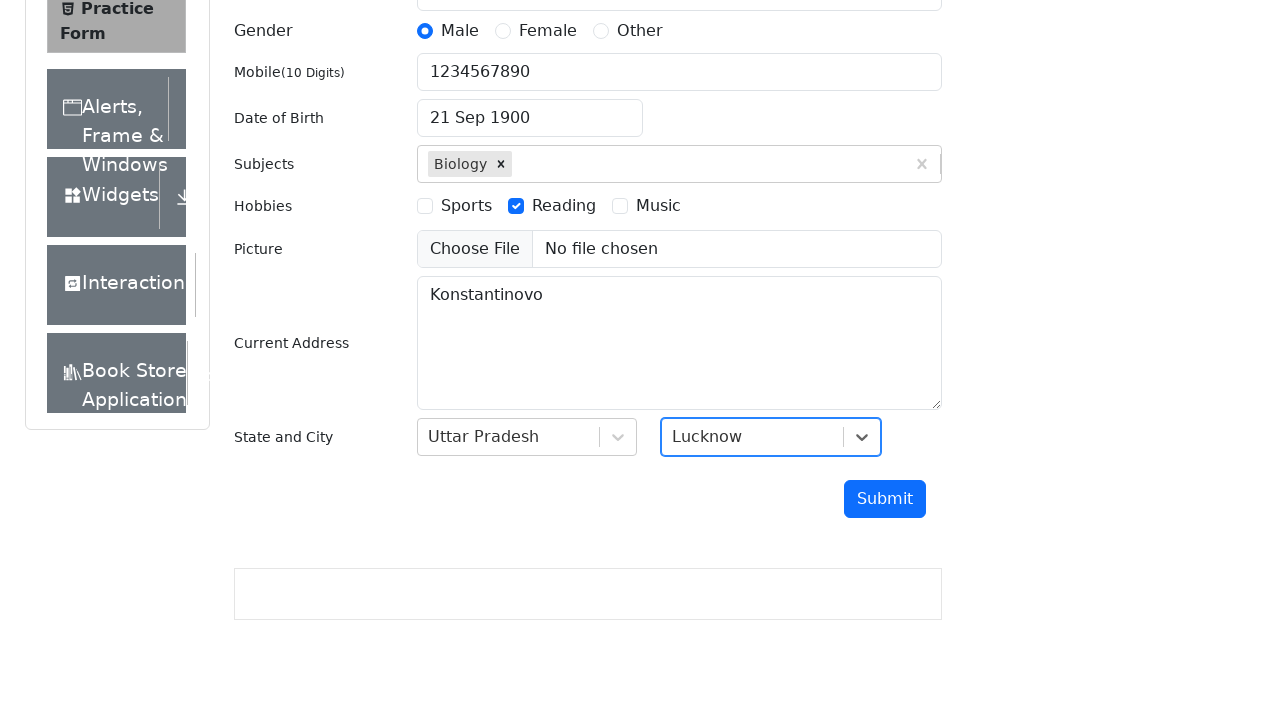

Clicked submit button to submit the form at (885, 499) on #submit
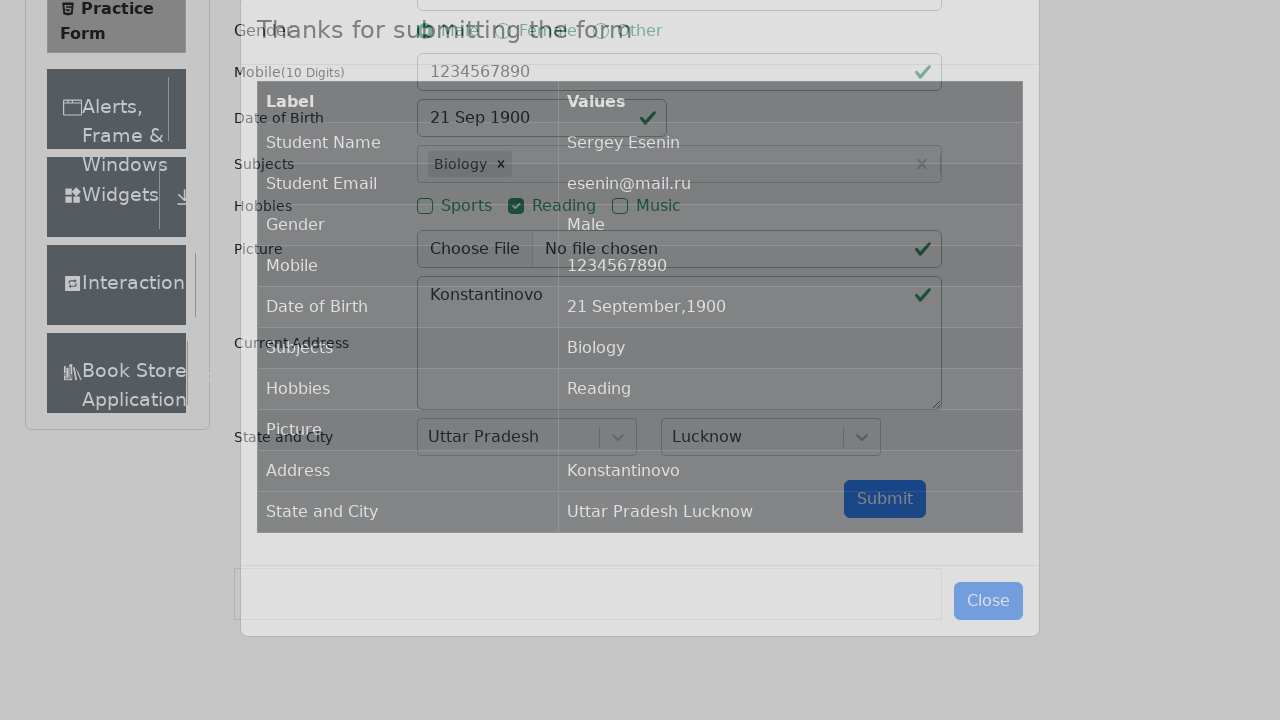

Confirmation modal loaded, form submission verified
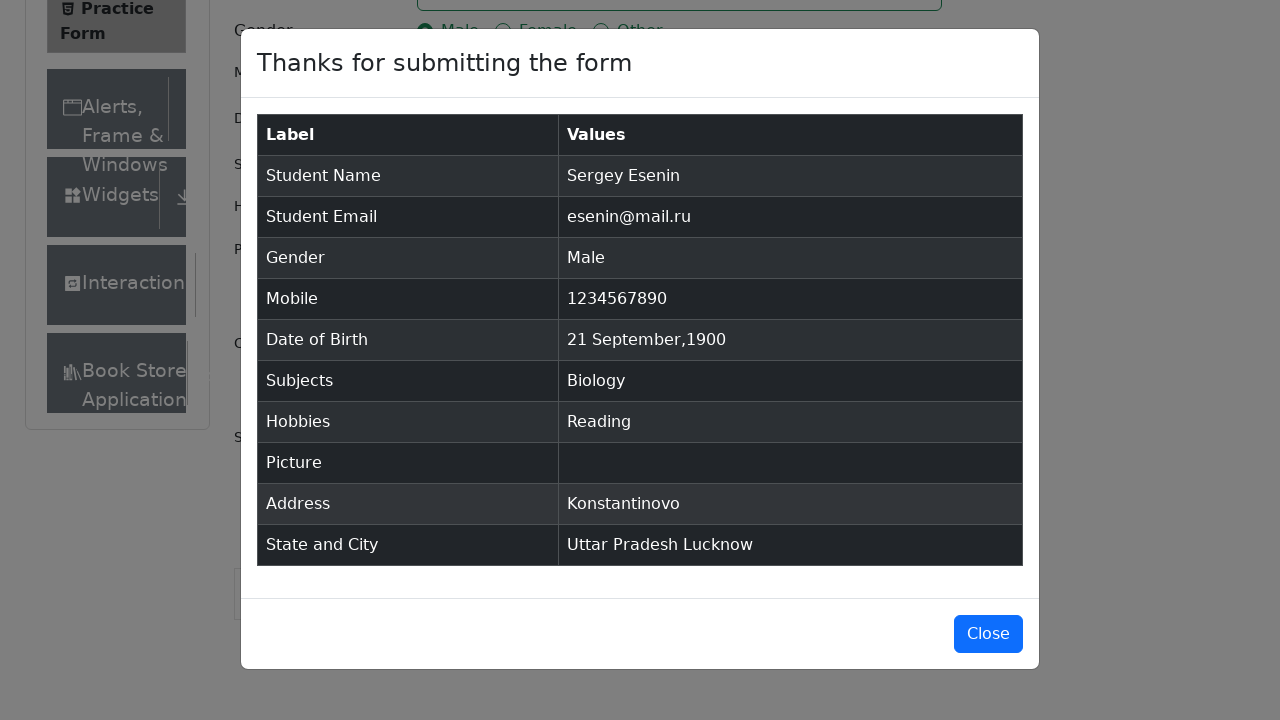

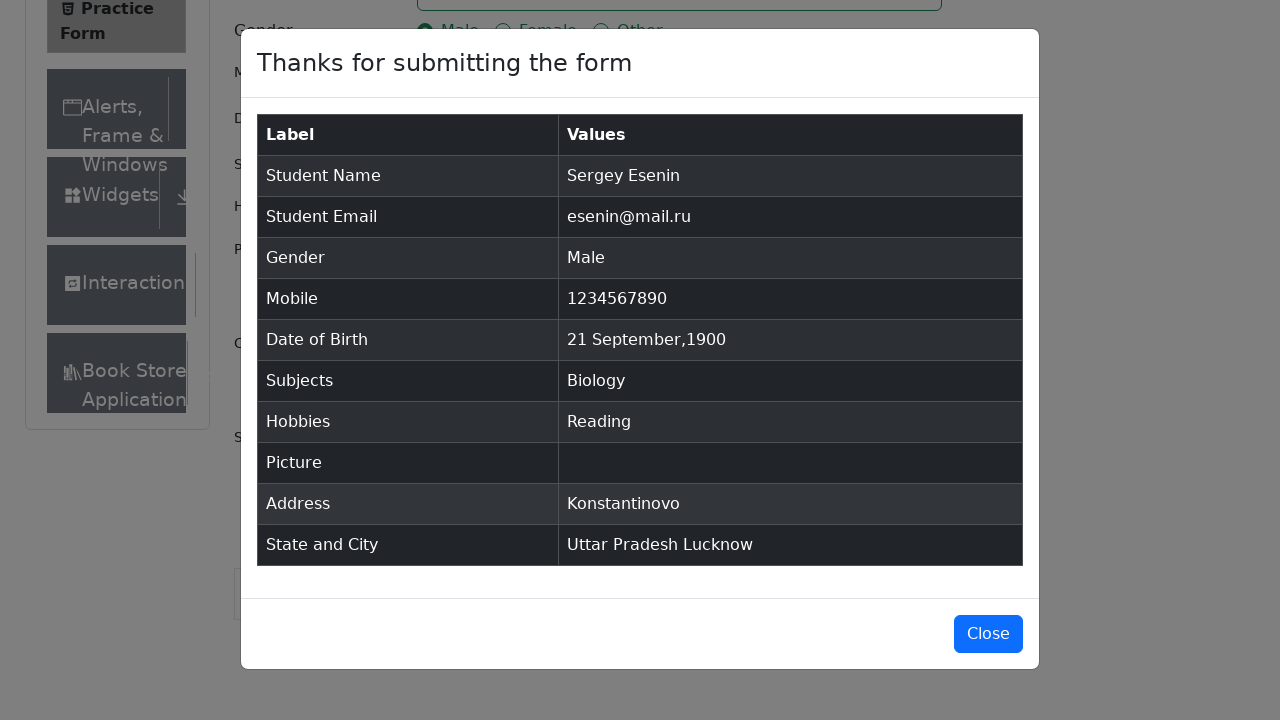